Tests confirm box alert by clicking a button, dismissing (canceling) the confirm dialog, and verifying the result text shows "You selected Cancel".

Starting URL: https://demoqa.com/alerts

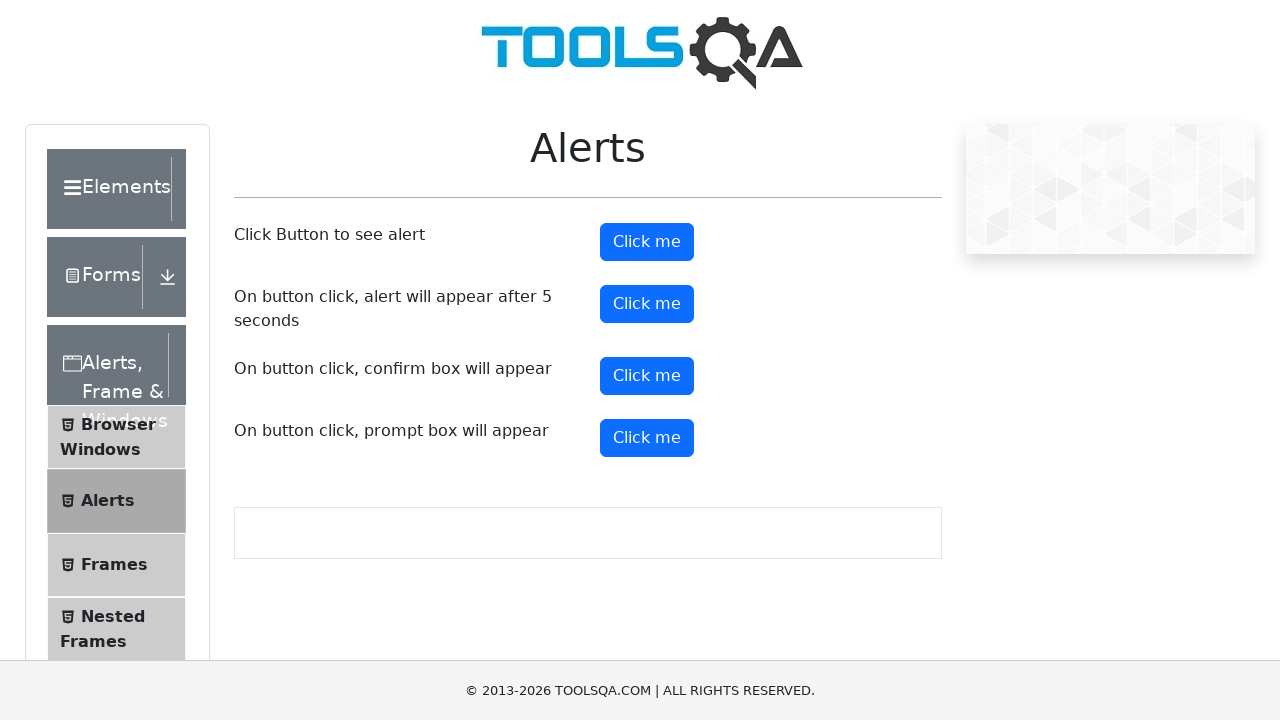

Set up dialog handler to dismiss confirm box
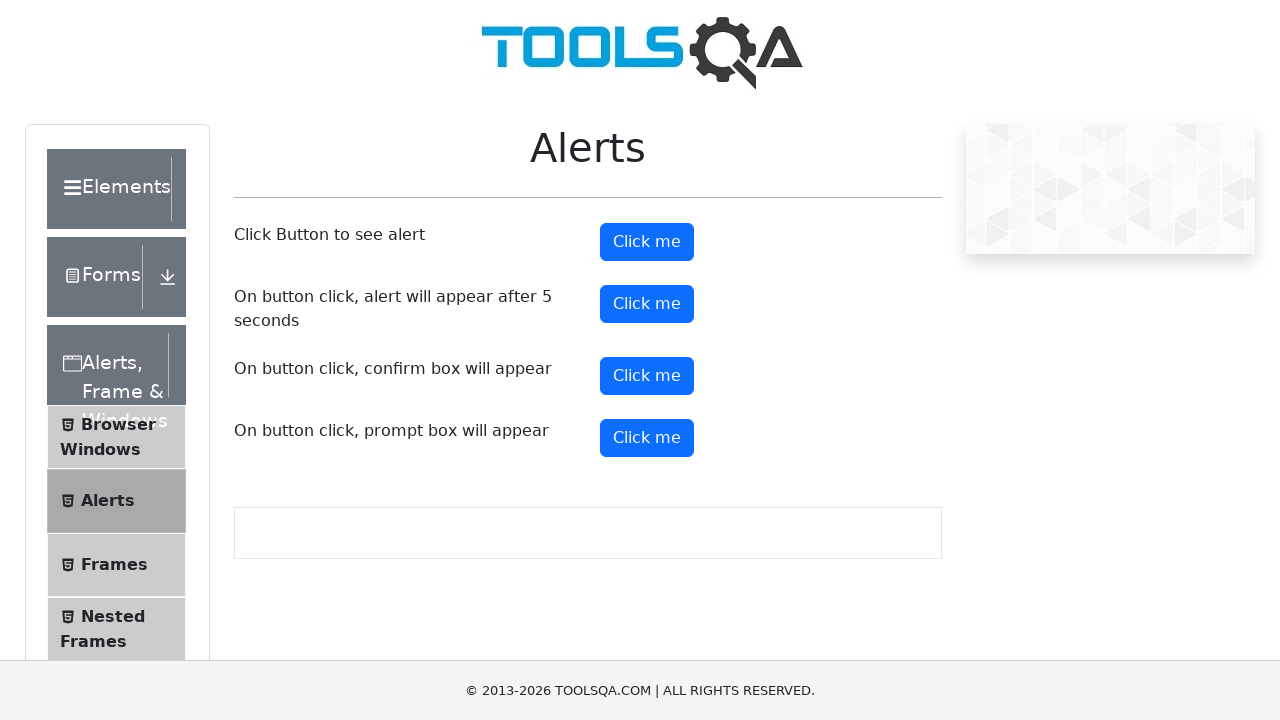

Clicked fourth button to trigger confirm box at (647, 376) on xpath=(//button)[4]
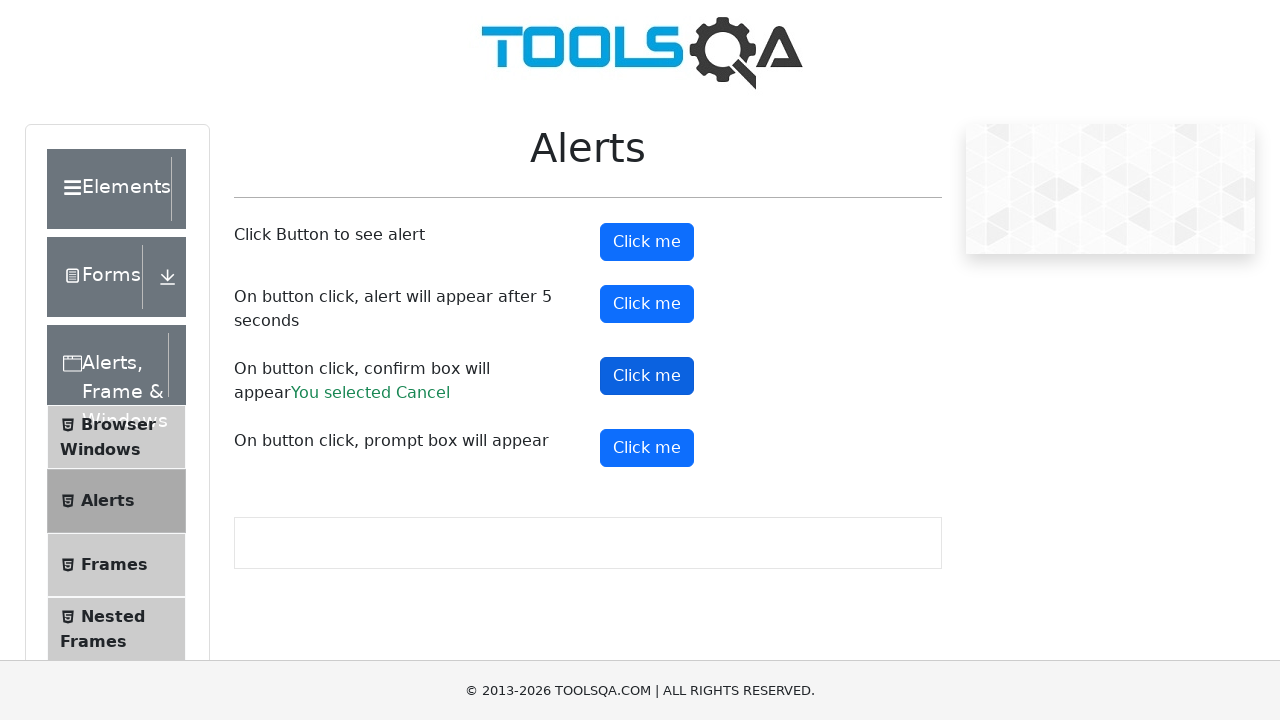

Confirm result element loaded
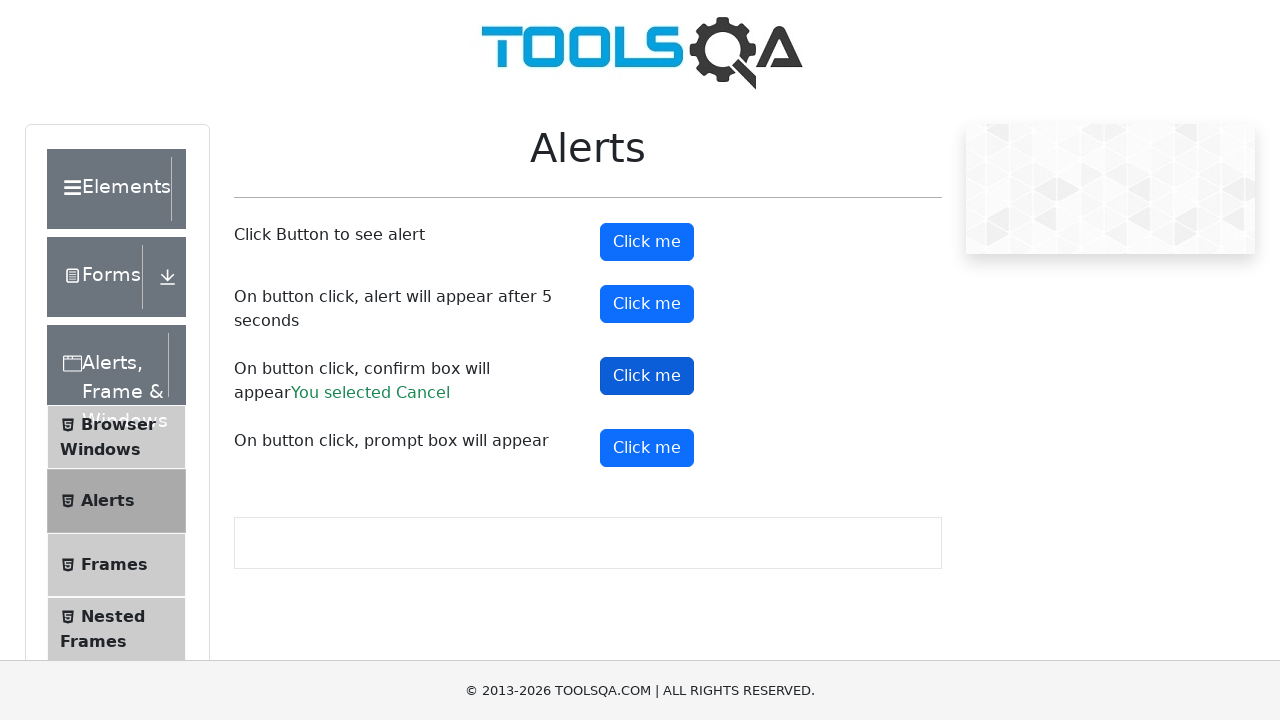

Retrieved result text: 'You selected Cancel'
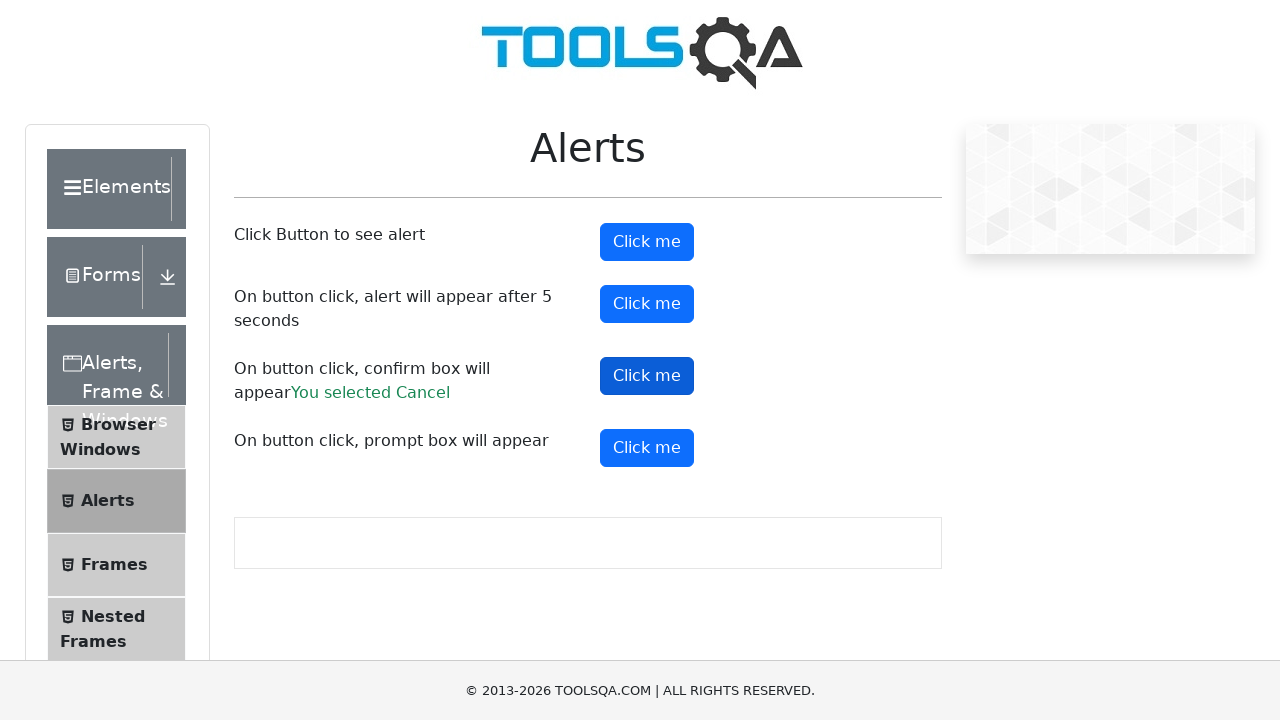

Verified result text shows 'You selected Cancel'
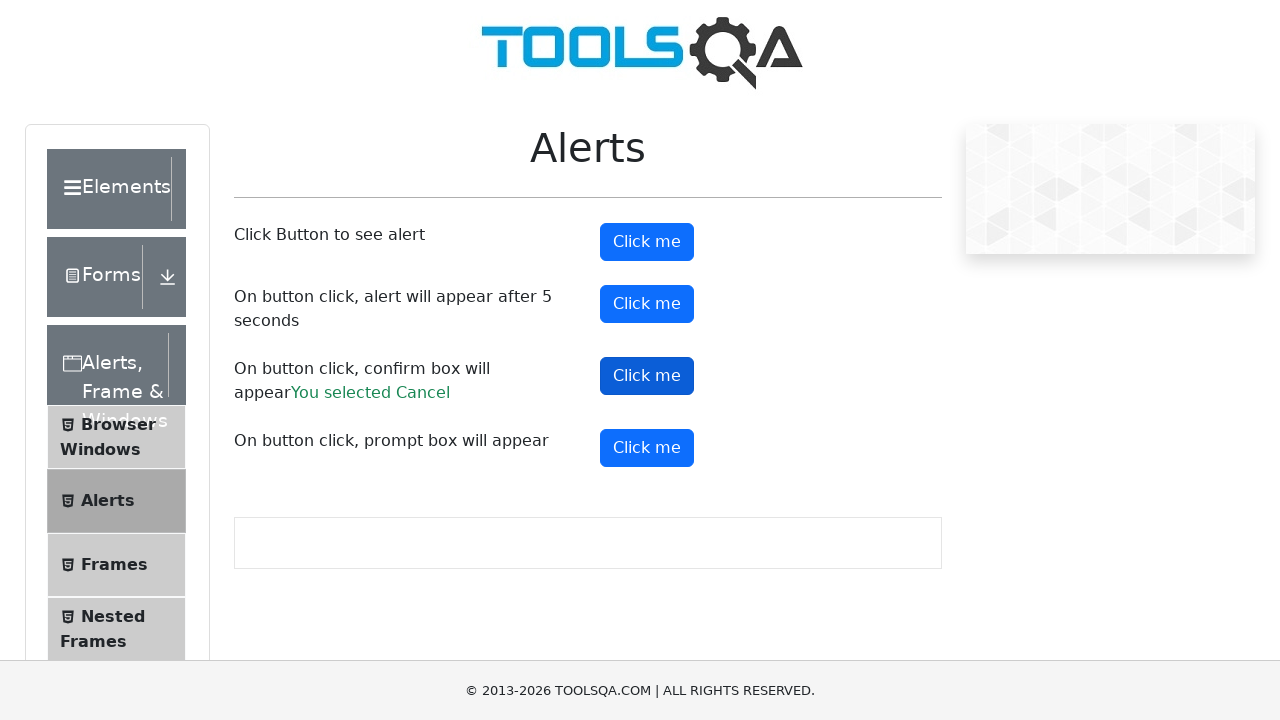

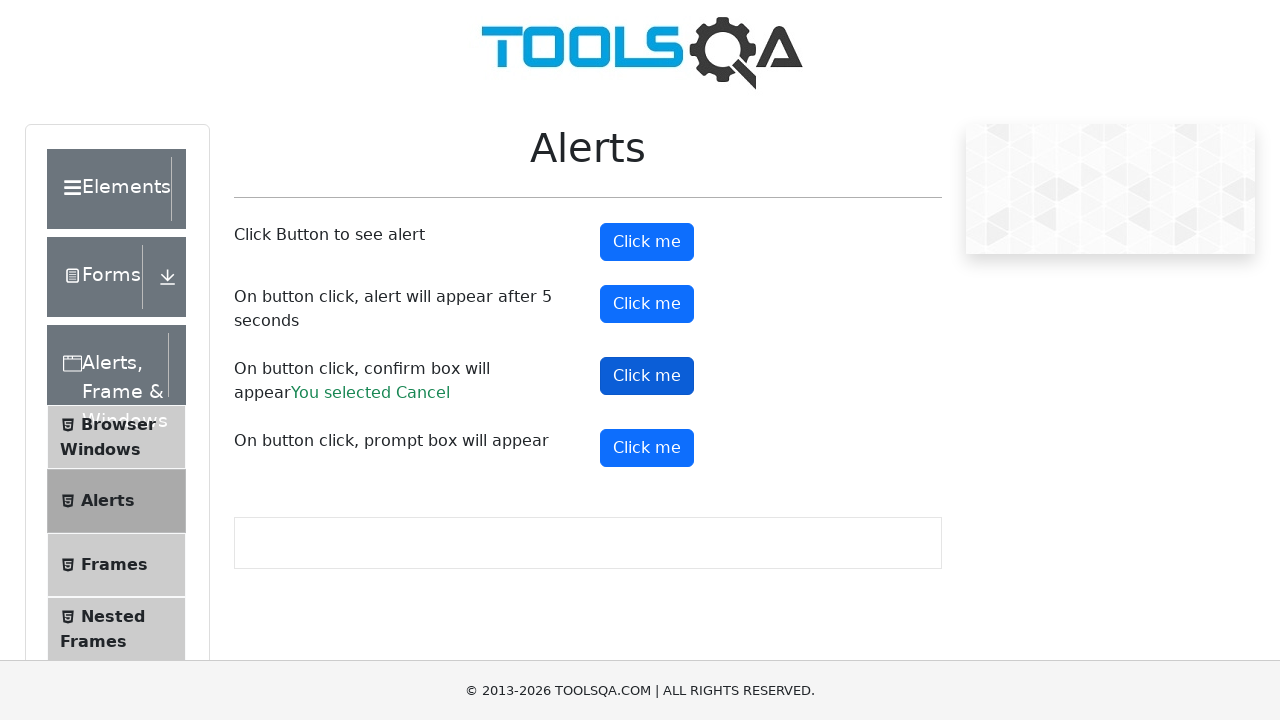